Tests basic arithmetic operations on an online calculator by performing addition (5 + 5) and verifying the result equals 10

Starting URL: https://www.calculator.net/

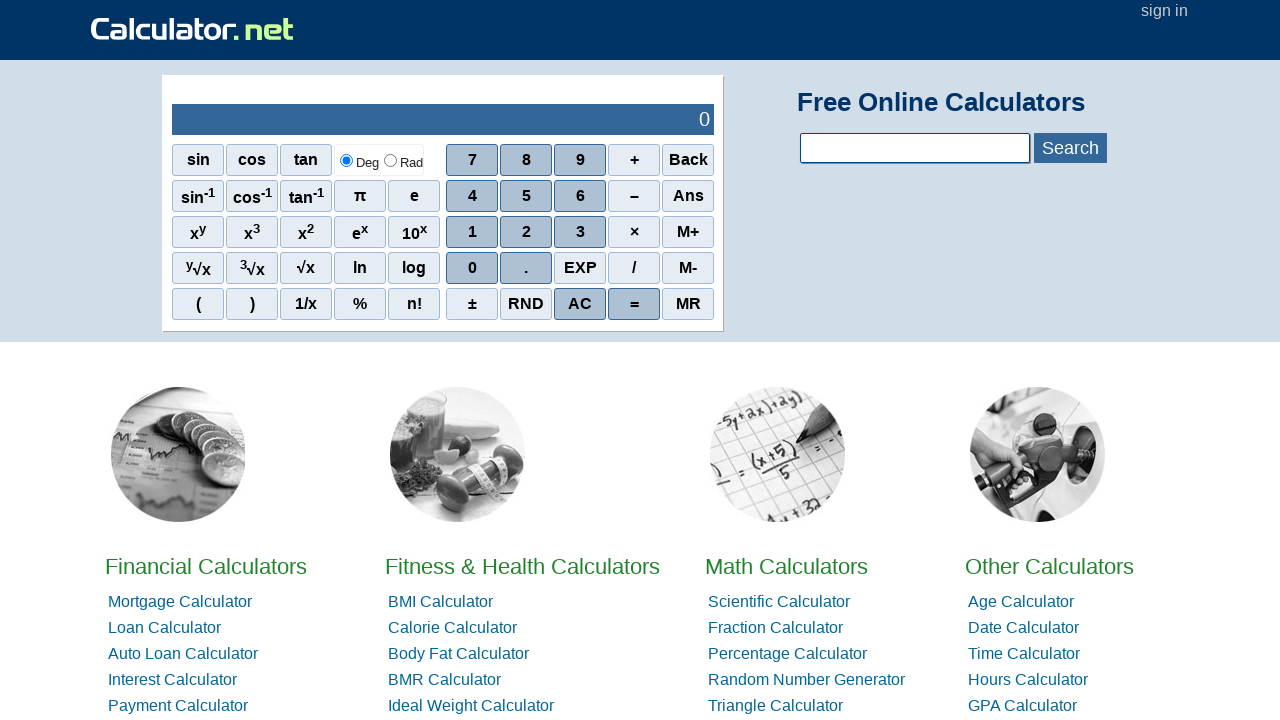

Clicked number 5 at (526, 196) on xpath=//span[contains(text(),'5')]
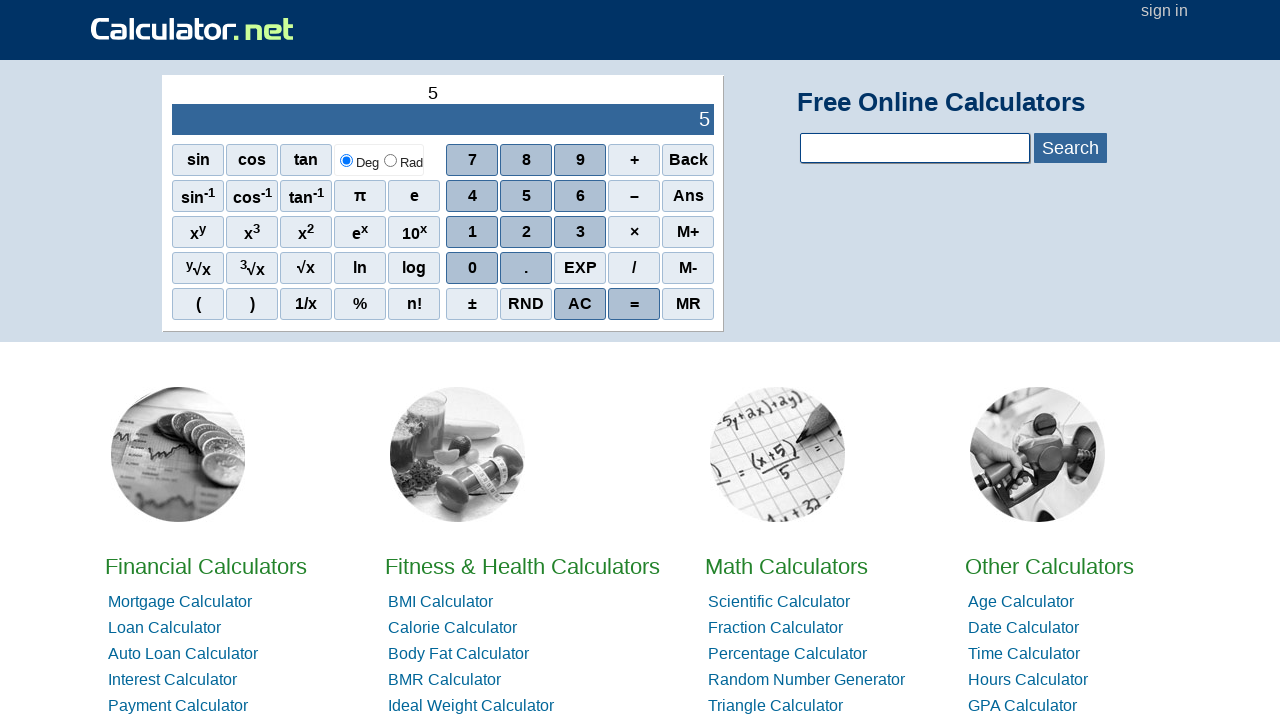

Clicked addition button at (634, 160) on xpath=//tbody/tr[2]/td[2]/div[1]/div[1]/span[4]
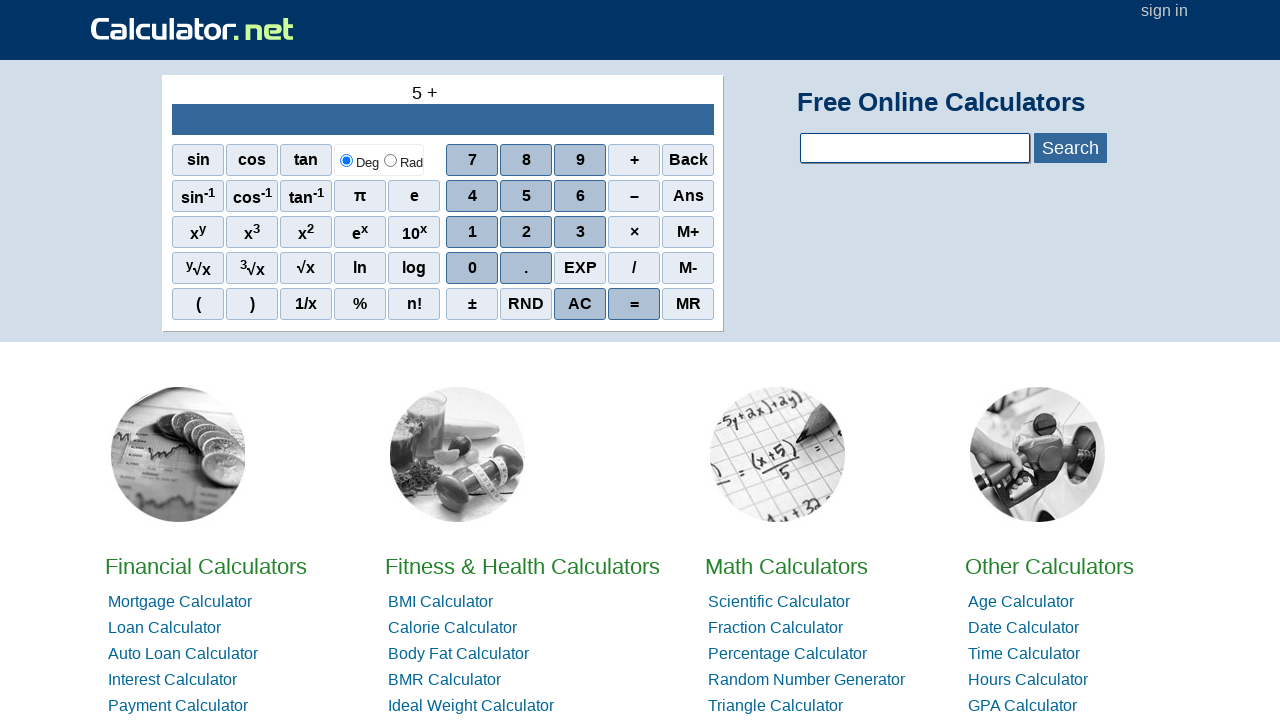

Clicked number 5 again at (526, 196) on xpath=//span[contains(text(),'5')]
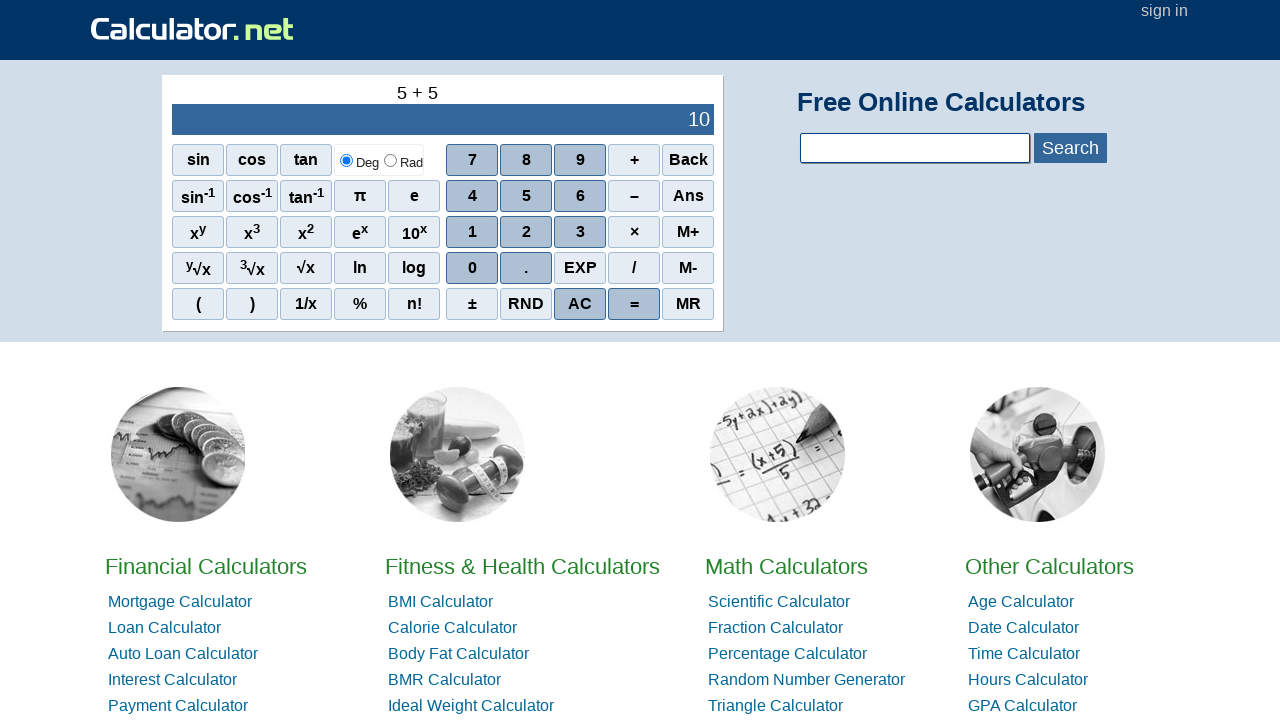

Clicked equals button at (634, 304) on xpath=//span[contains(text(),'=')]
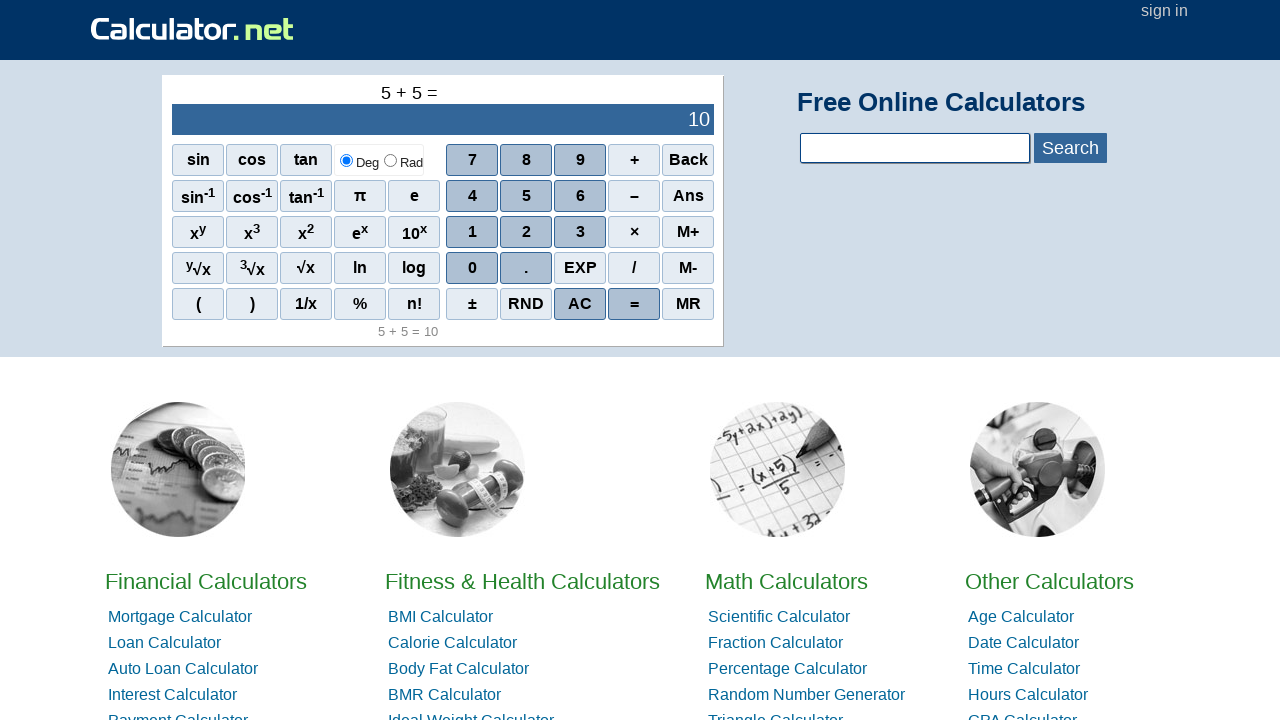

Located result element
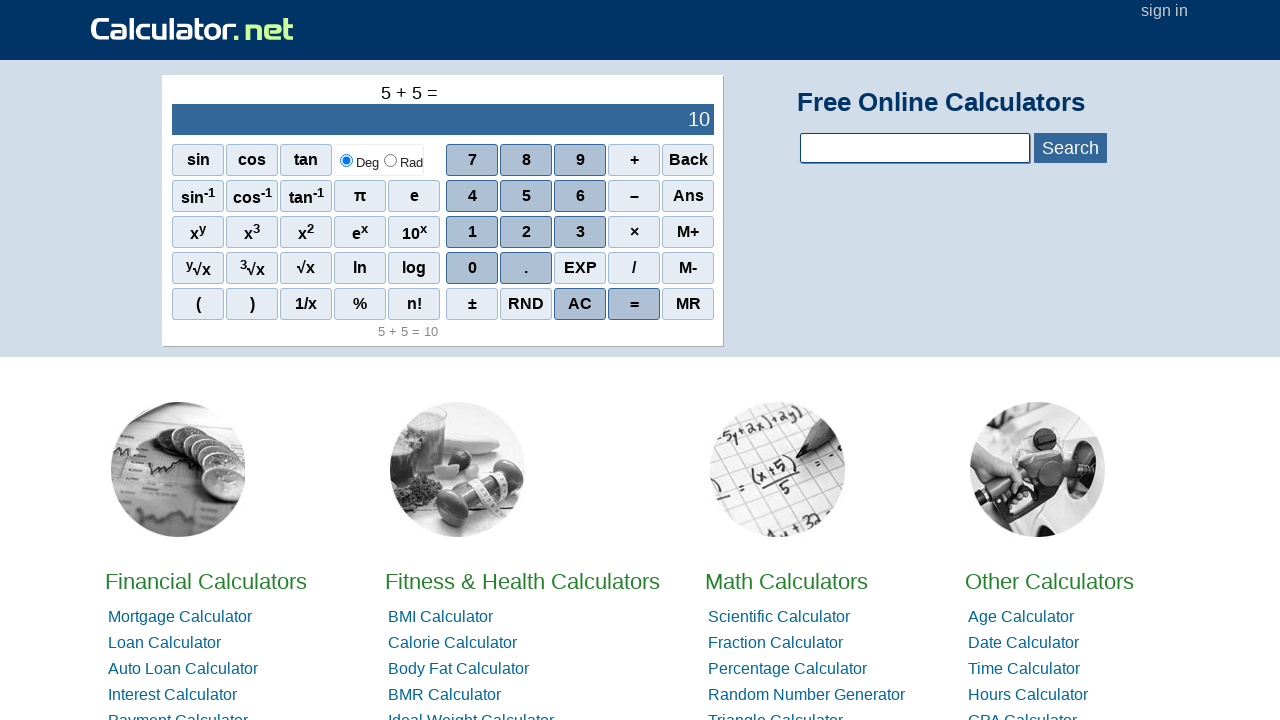

Retrieved result text: 10
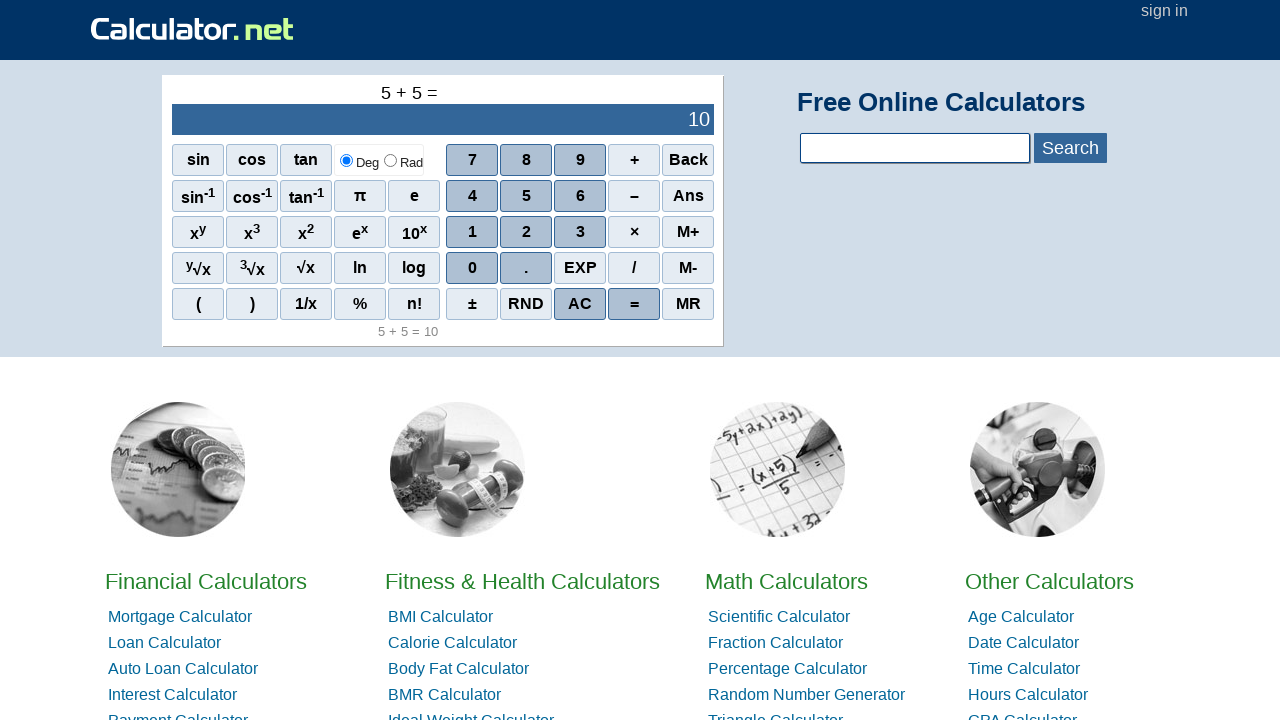

Verified result equals 10
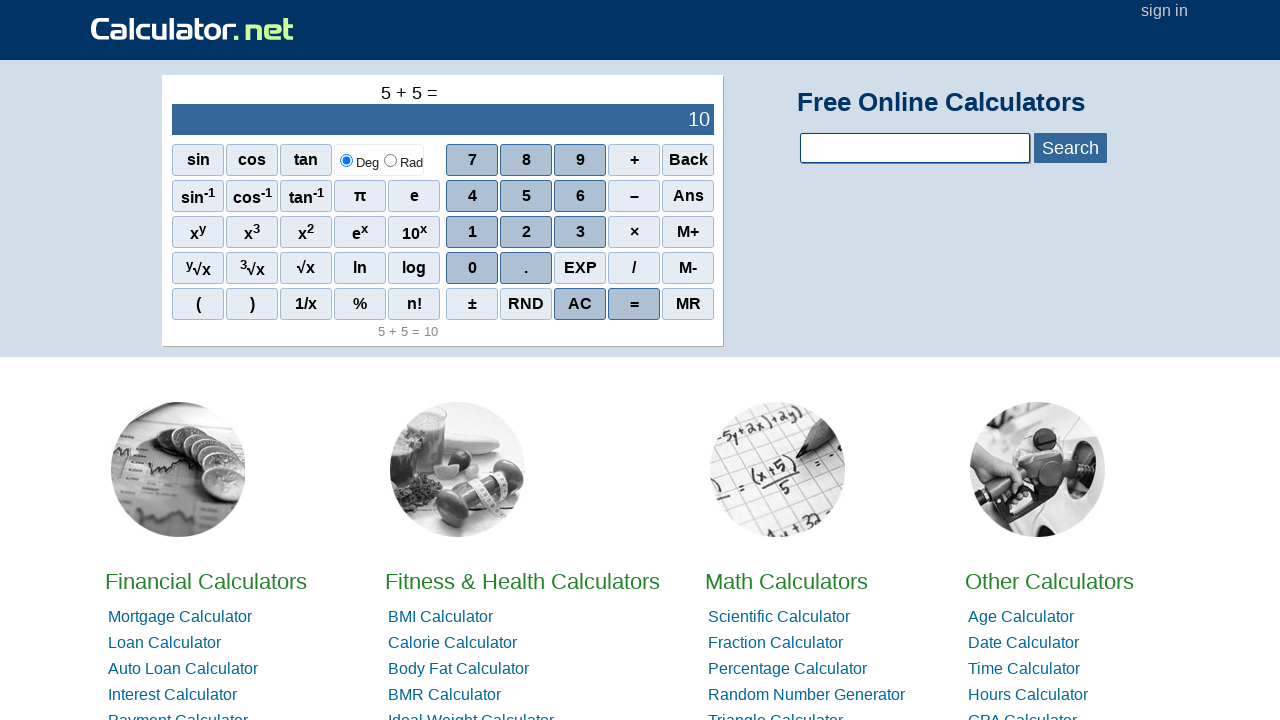

Clicked clear button to reset calculator at (688, 304) on xpath=//span[@id='scimrc']
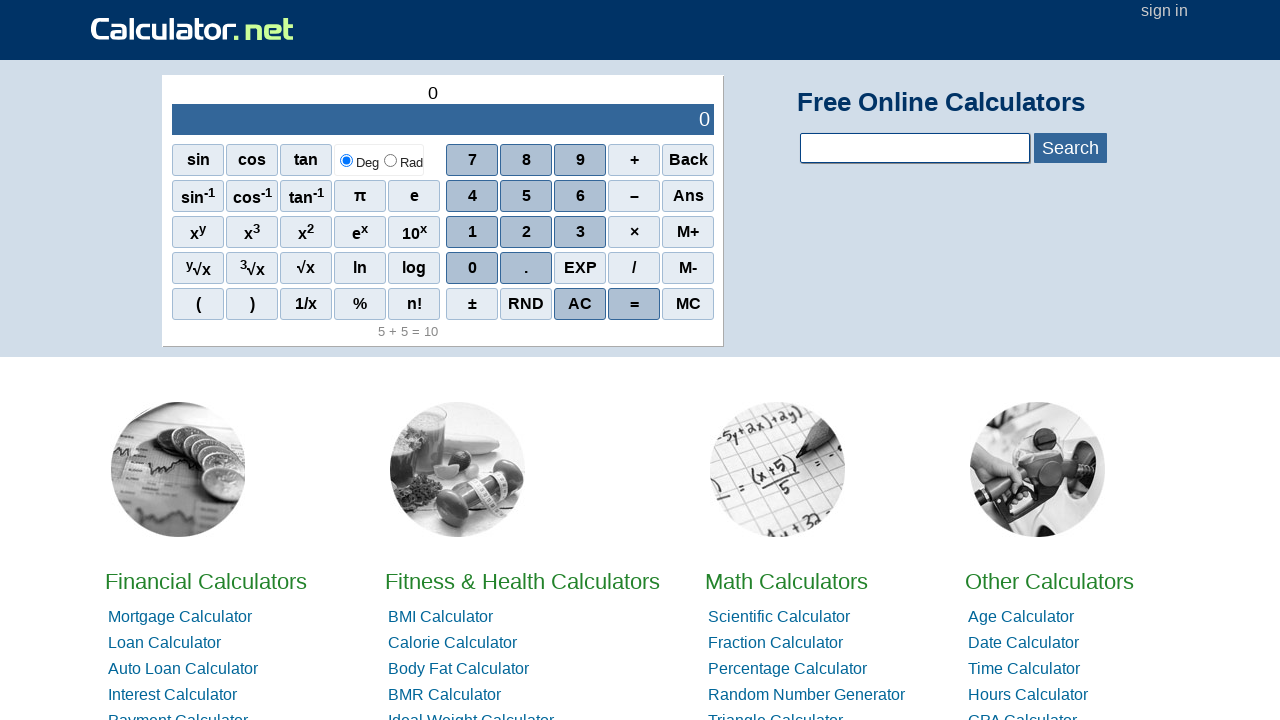

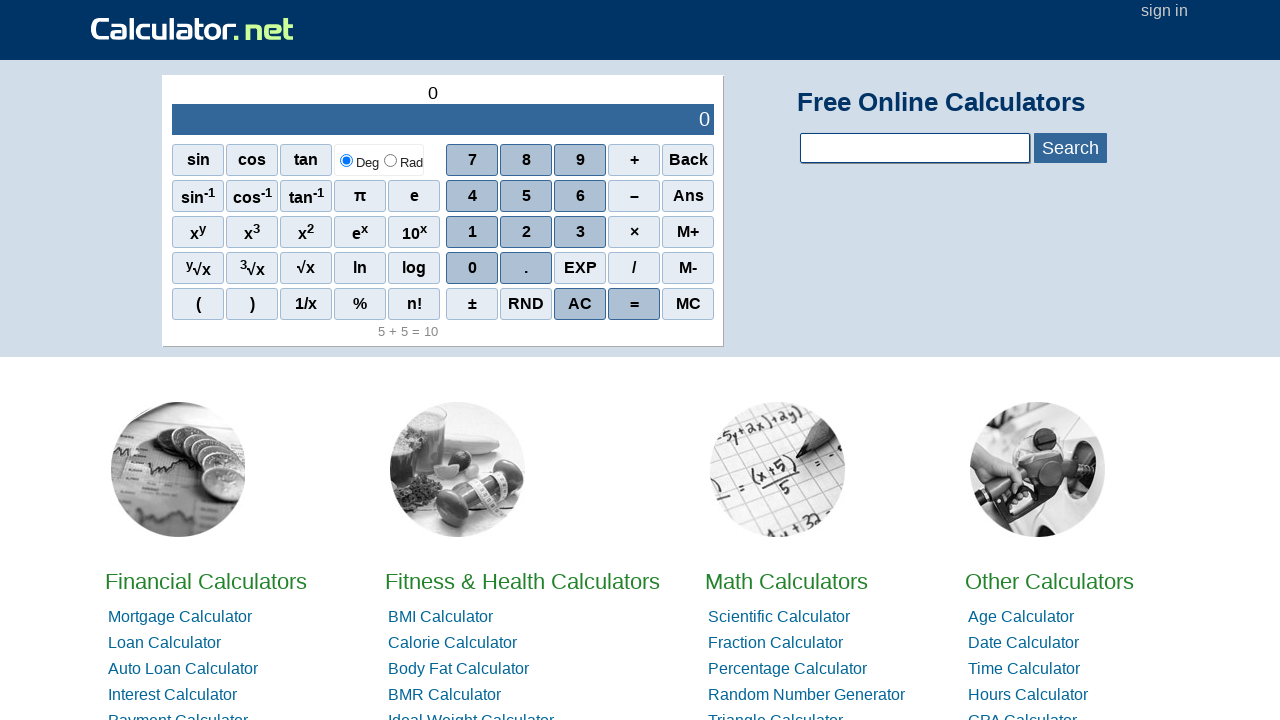